Tests drag and drop functionality by dragging three puzzle pieces to their corresponding slots and verifying a success message appears

Starting URL: https://claruswaysda.github.io/dragAndDrop.html

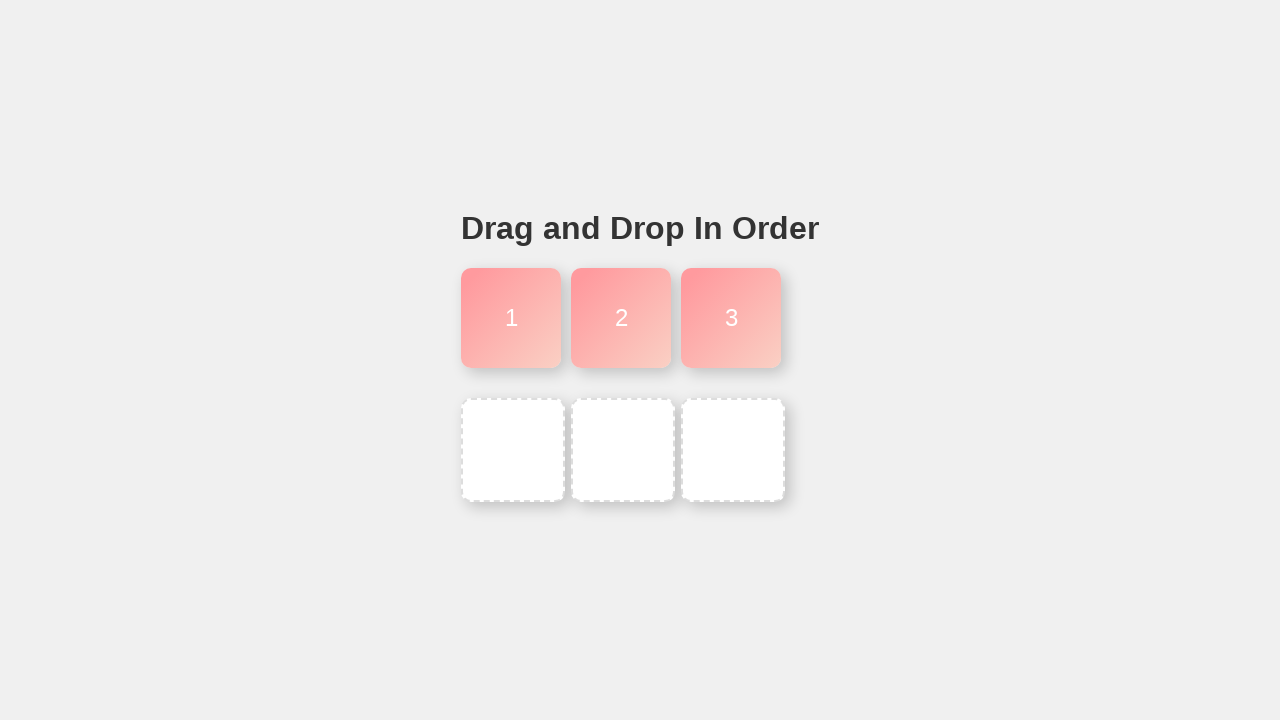

Waited for puzzle piece 1 to be visible
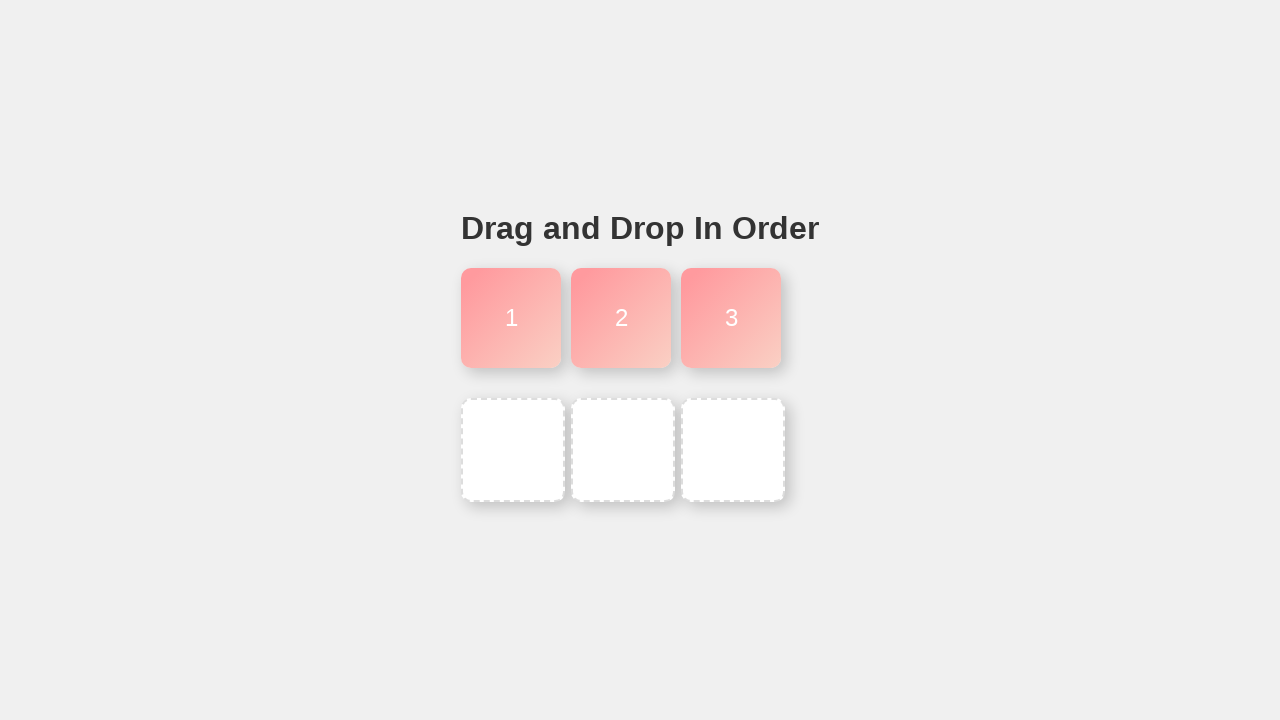

Located puzzle piece 1
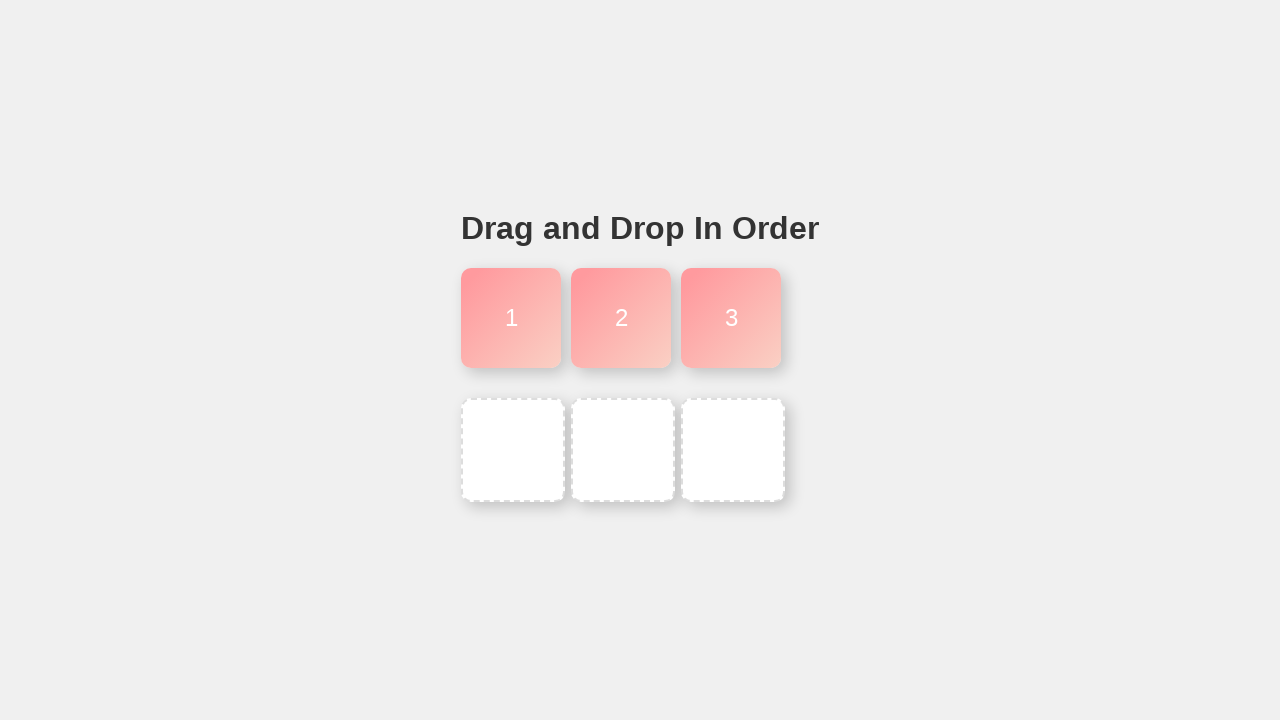

Located puzzle piece 2
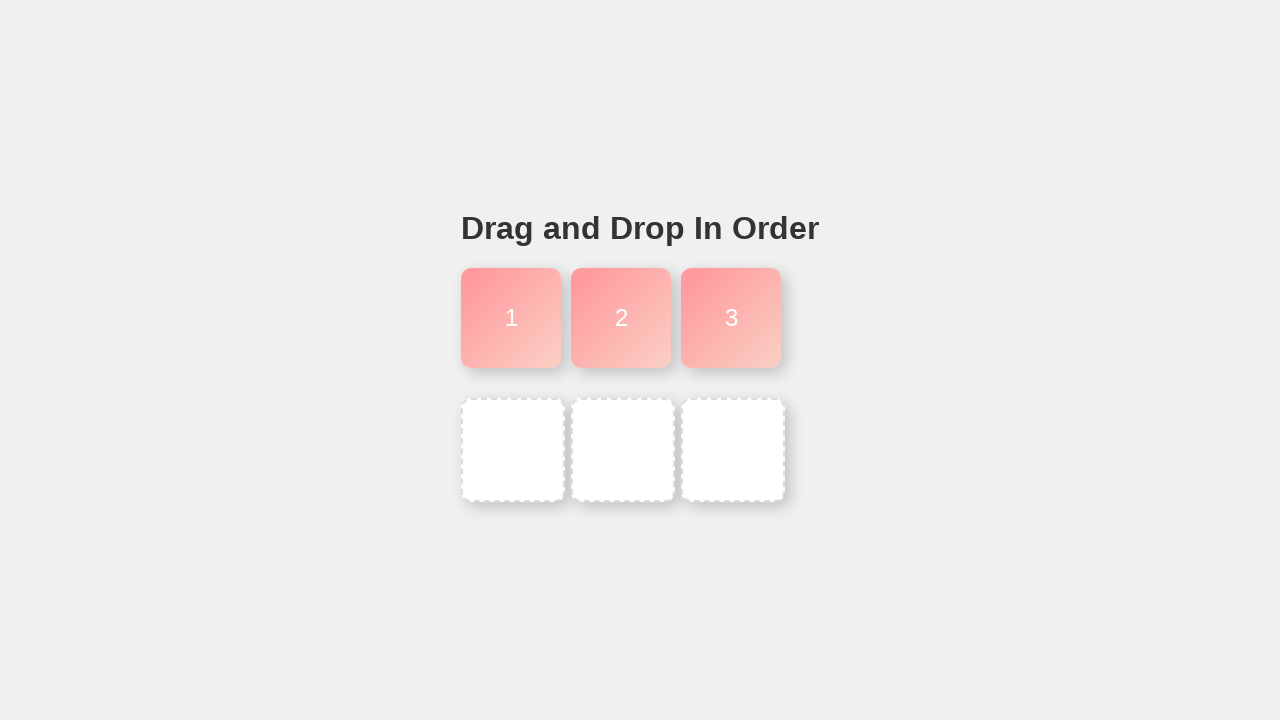

Located puzzle piece 3
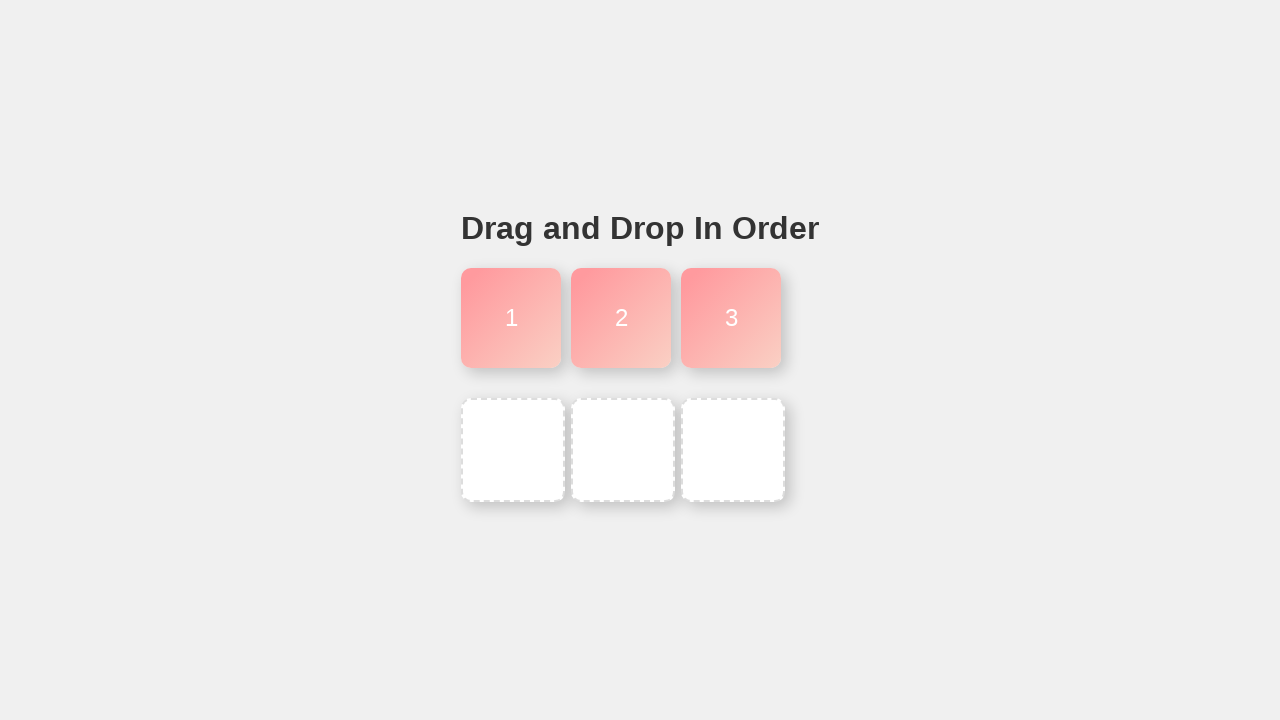

Located puzzle slot 1
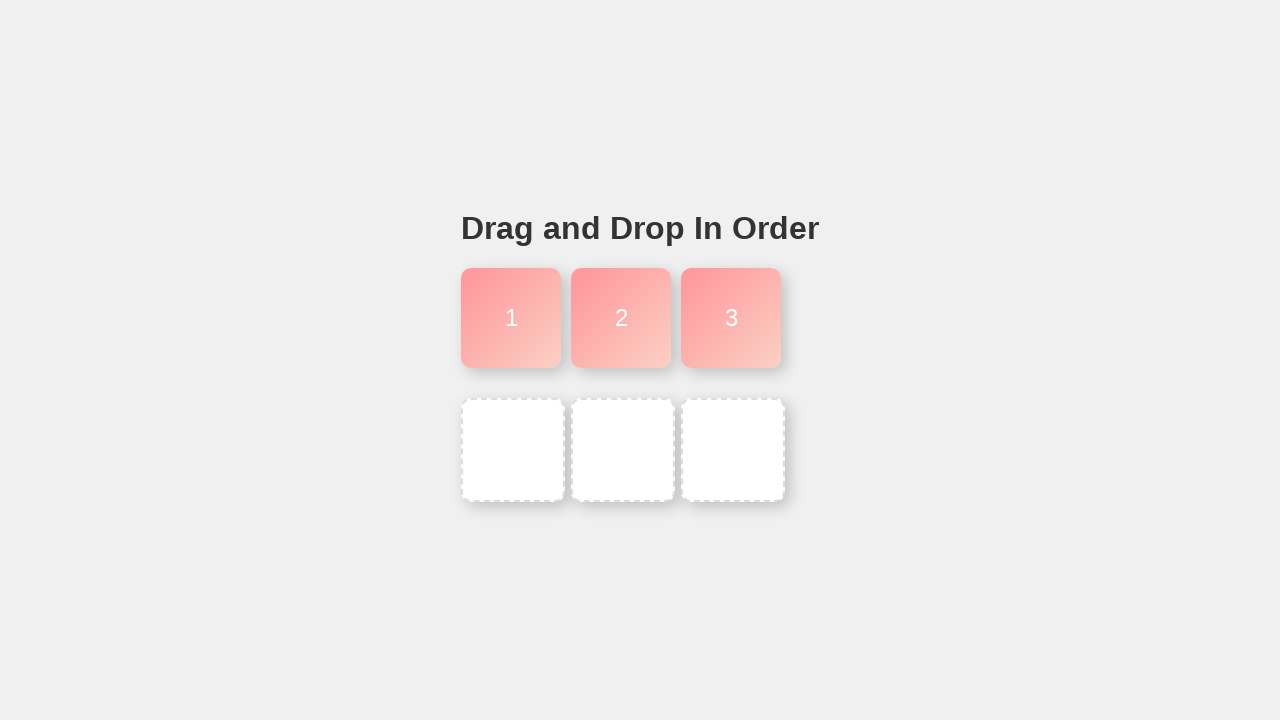

Located puzzle slot 2
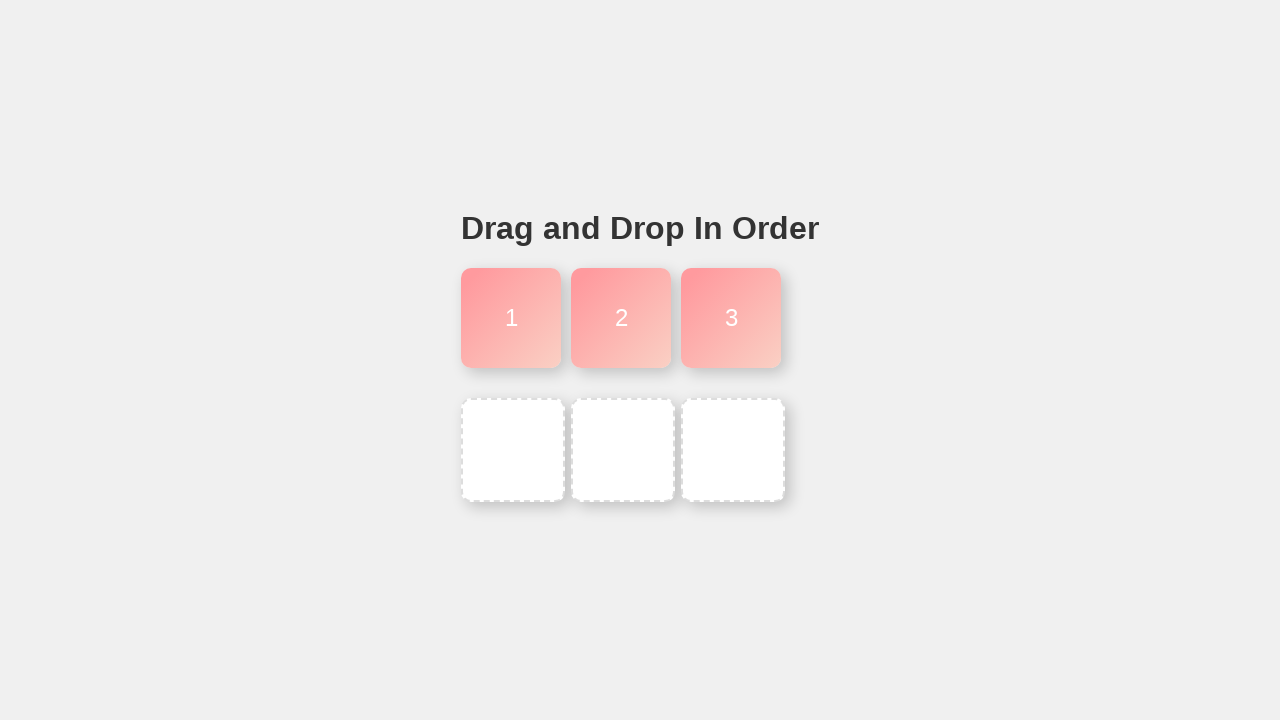

Located puzzle slot 3
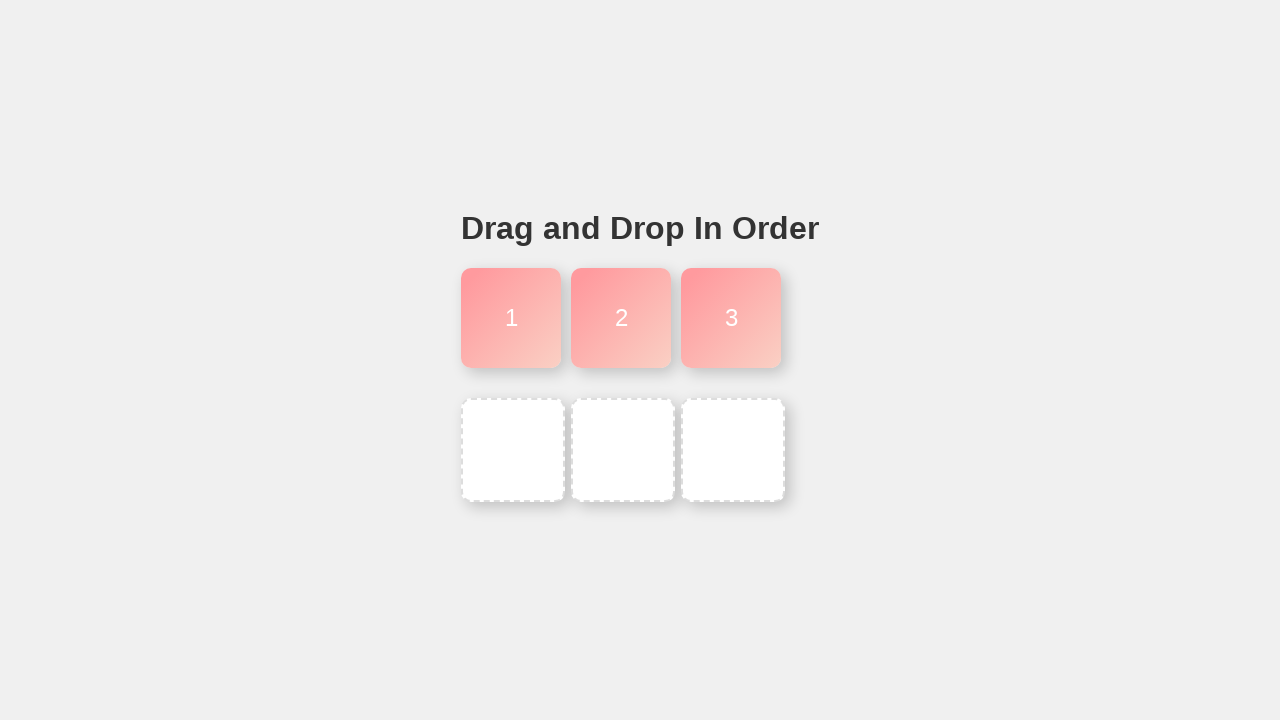

Dragged puzzle piece 1 to slot 1 at (513, 450)
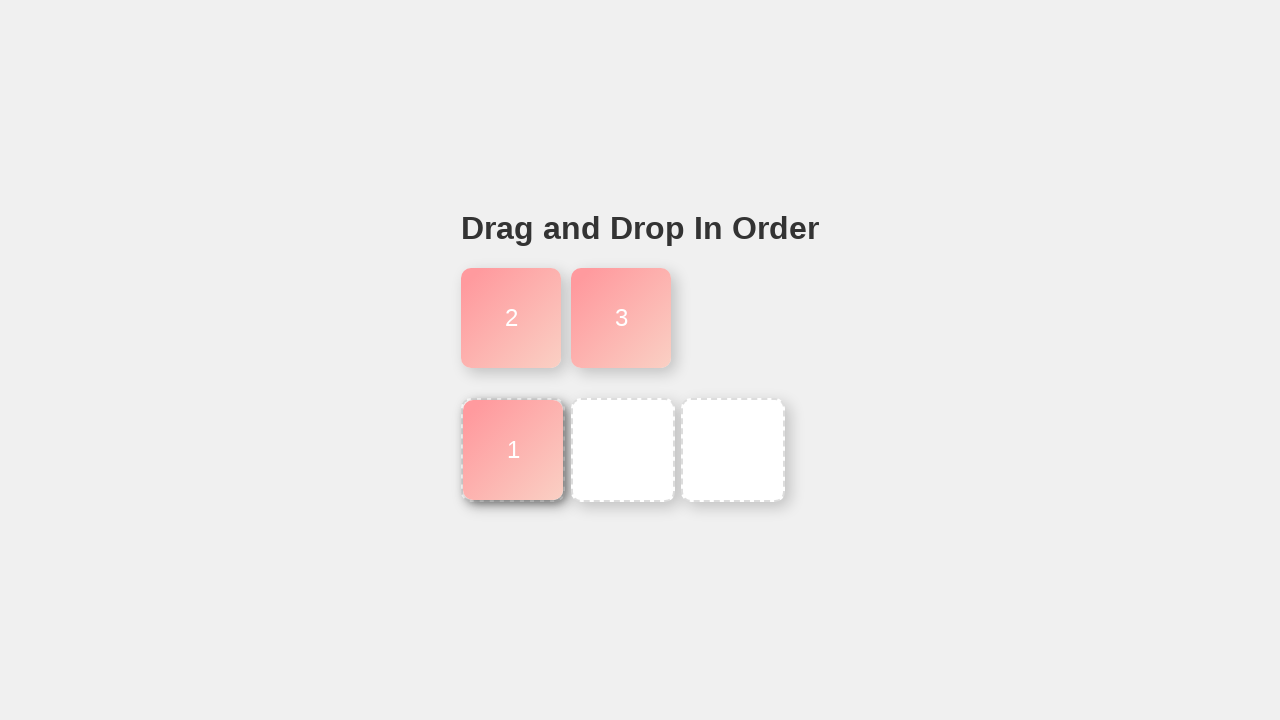

Dragged puzzle piece 2 to slot 2 at (623, 450)
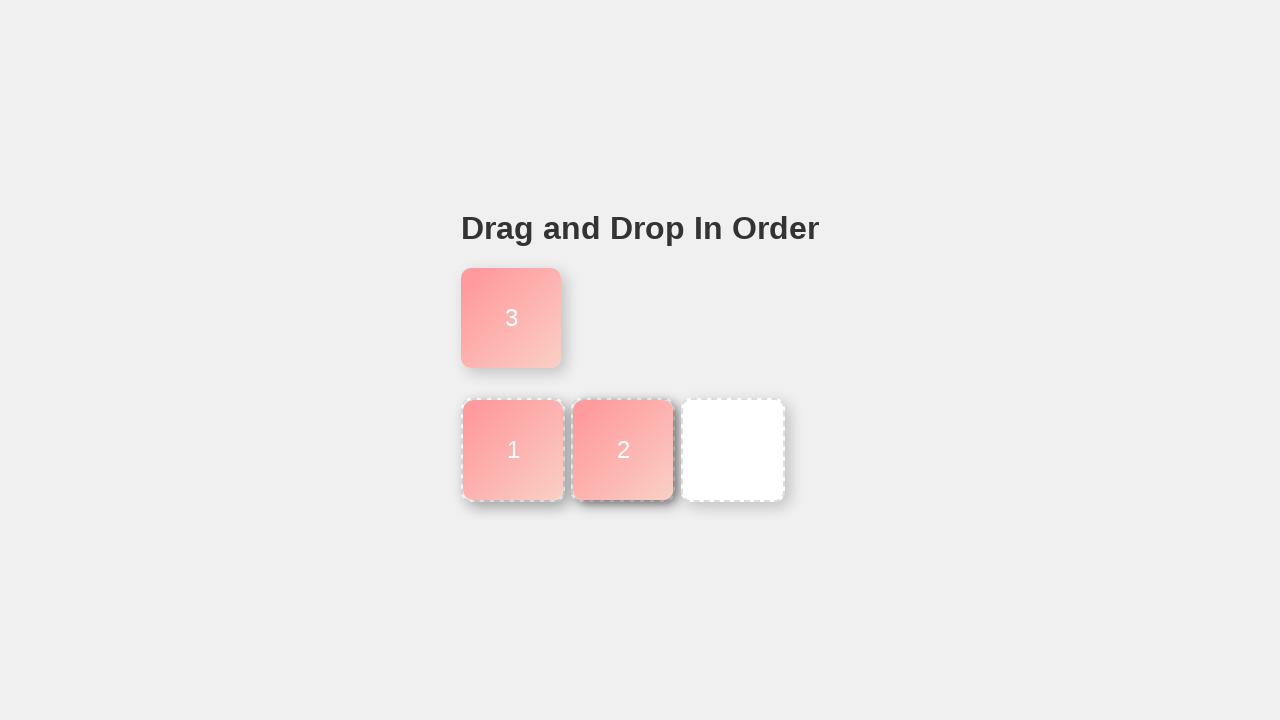

Dragged puzzle piece 3 to slot 3 at (733, 450)
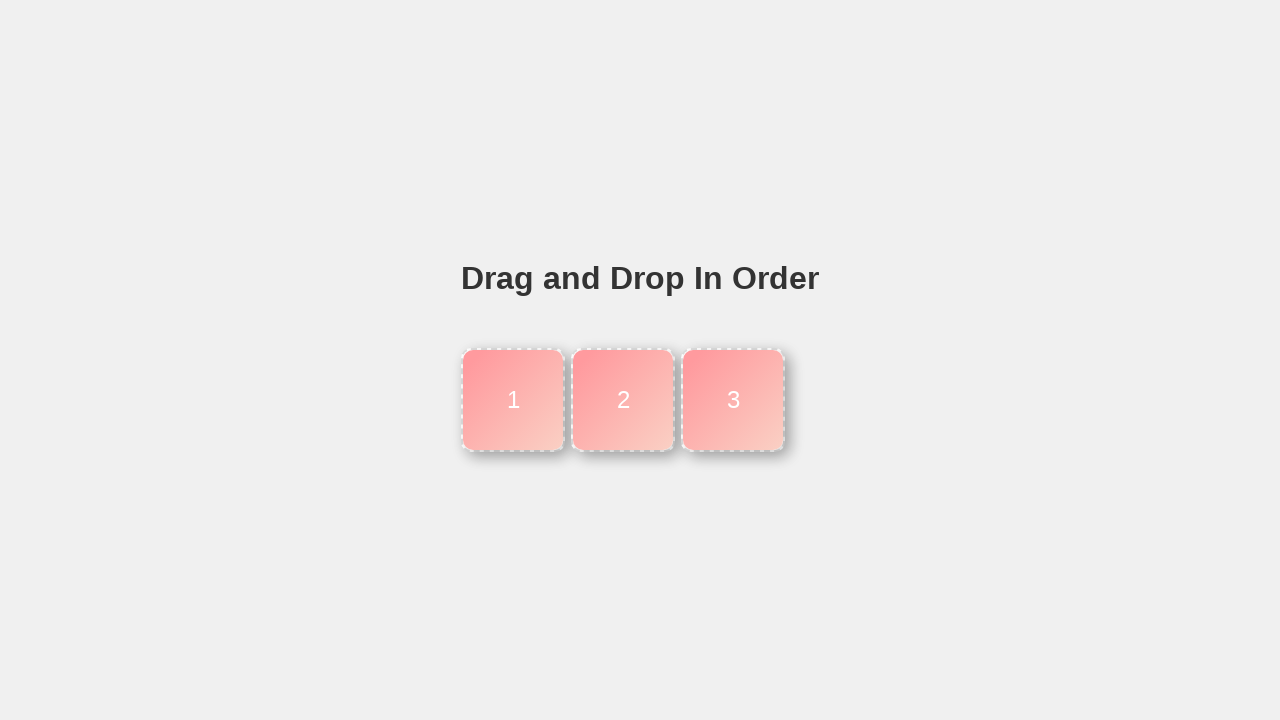

Located success message element
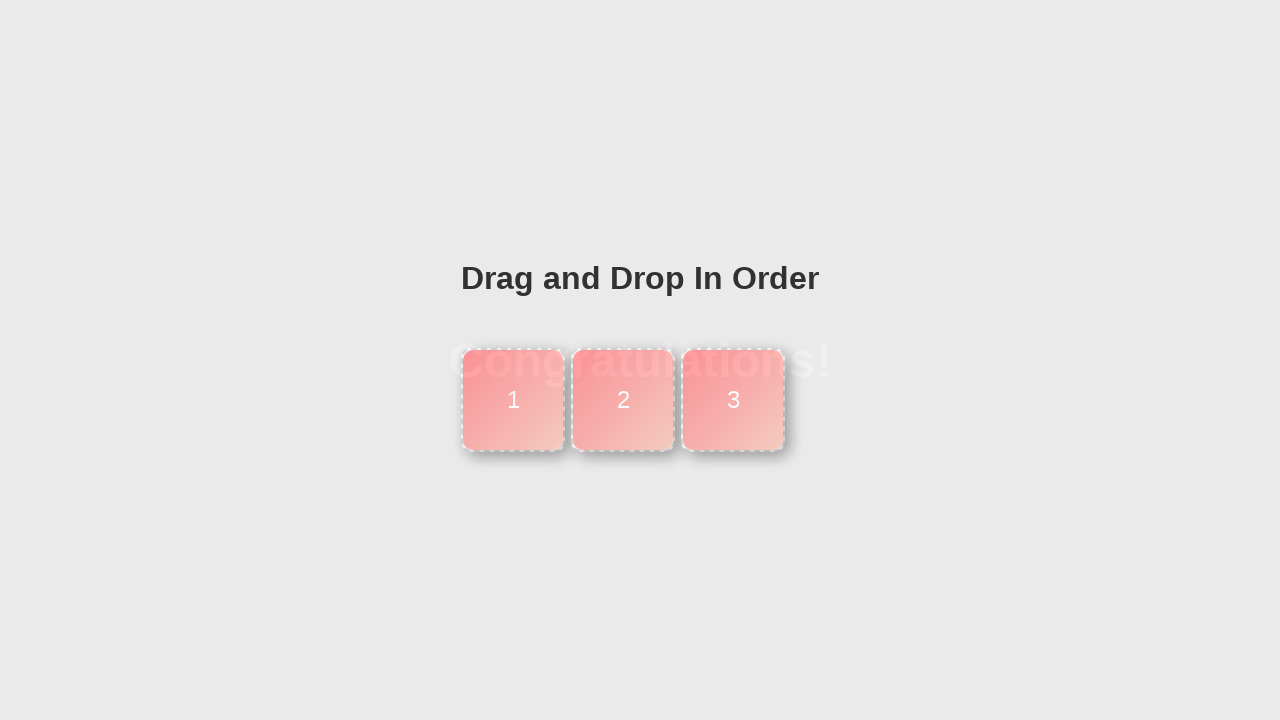

Success message appeared on screen
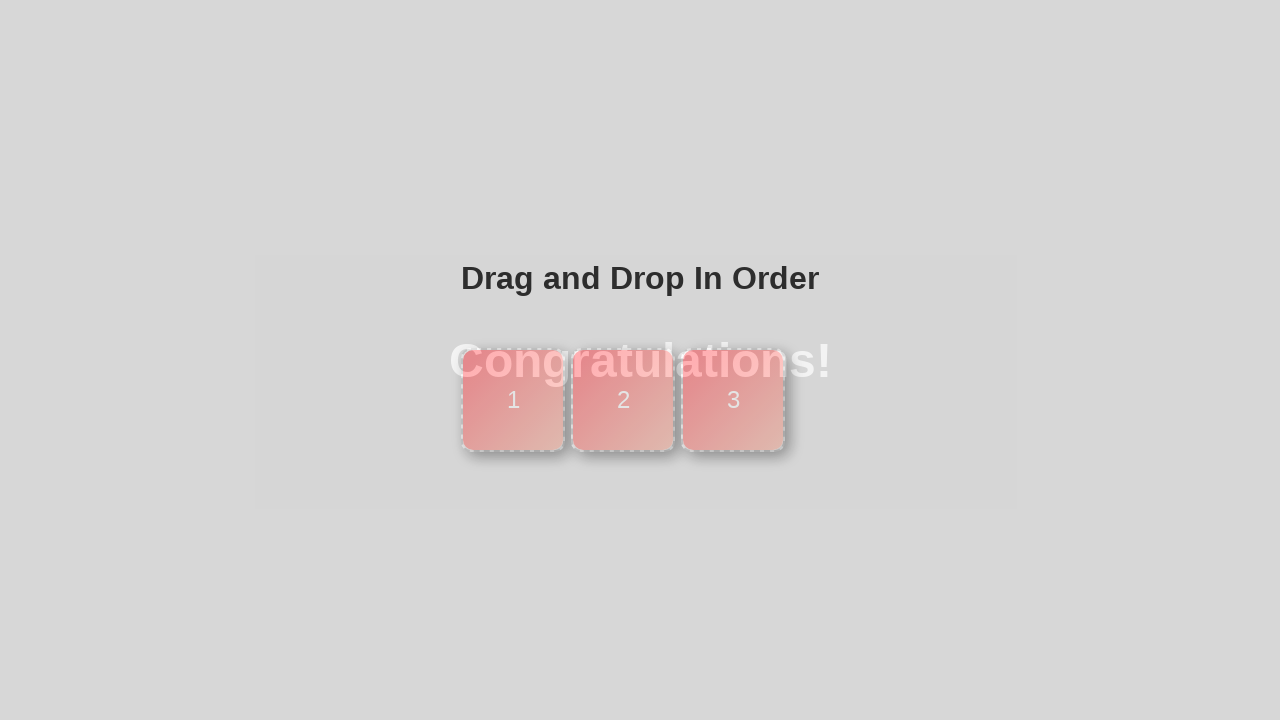

Verified success message is visible
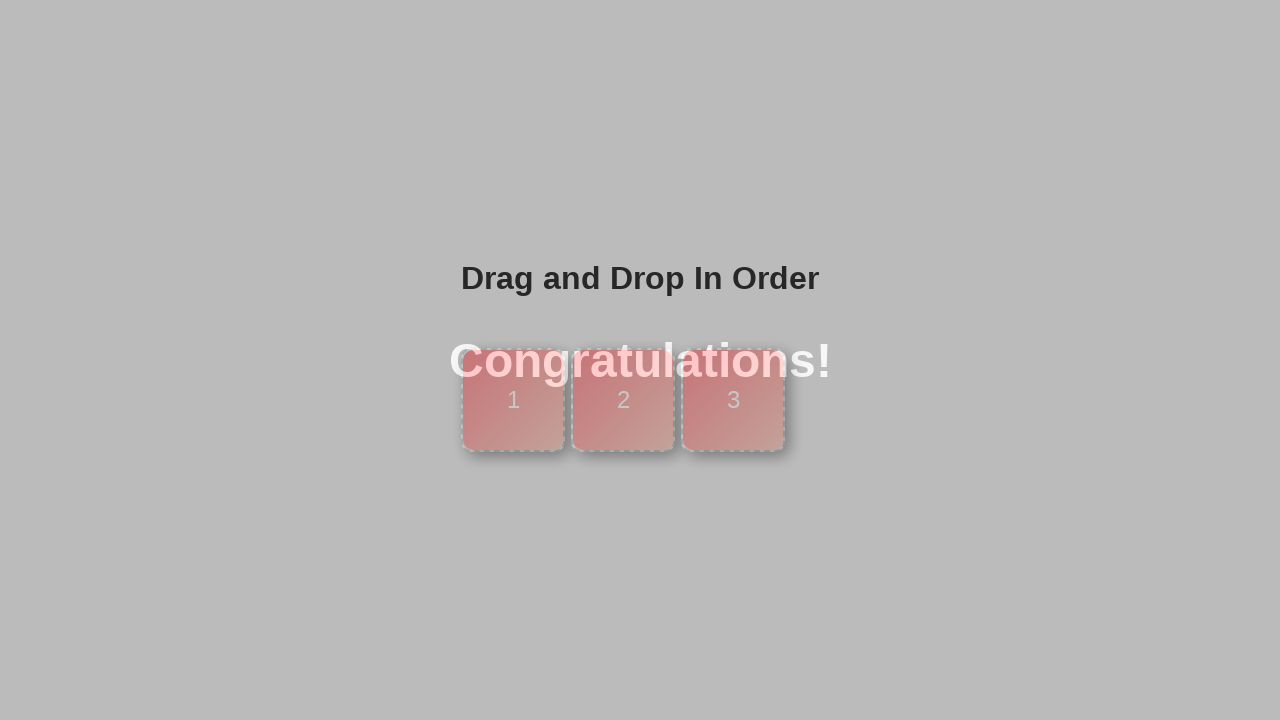

Verified success message contains 'Congratulations!'
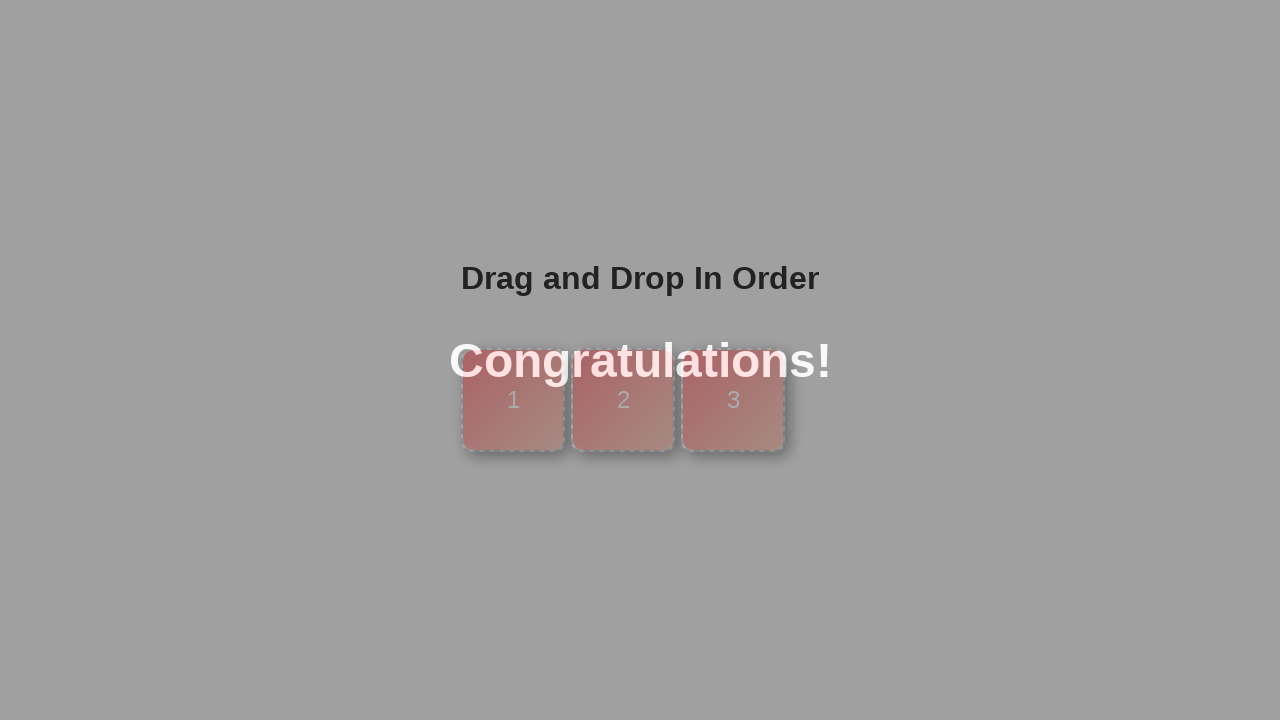

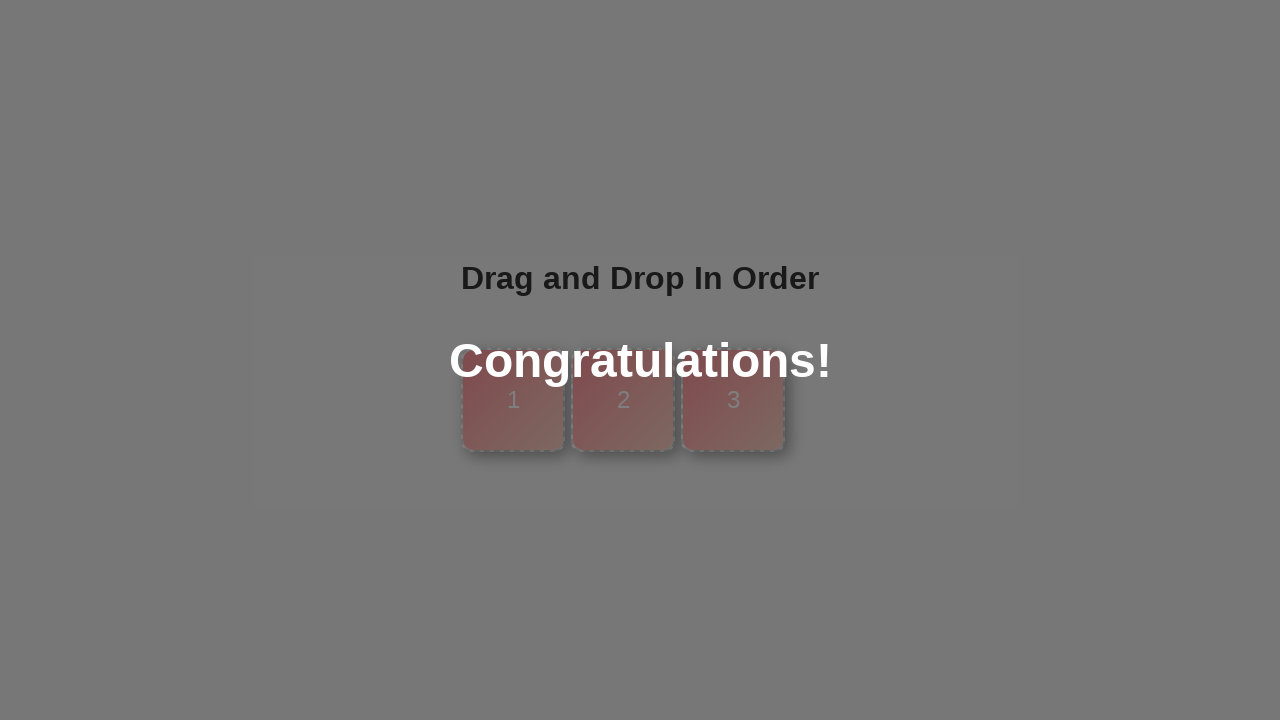